Tests React Semantic UI dropdown selection by clicking the dropdown and selecting "Matt" from the options.

Starting URL: https://react.semantic-ui.com/maximize/dropdown-example-selection/

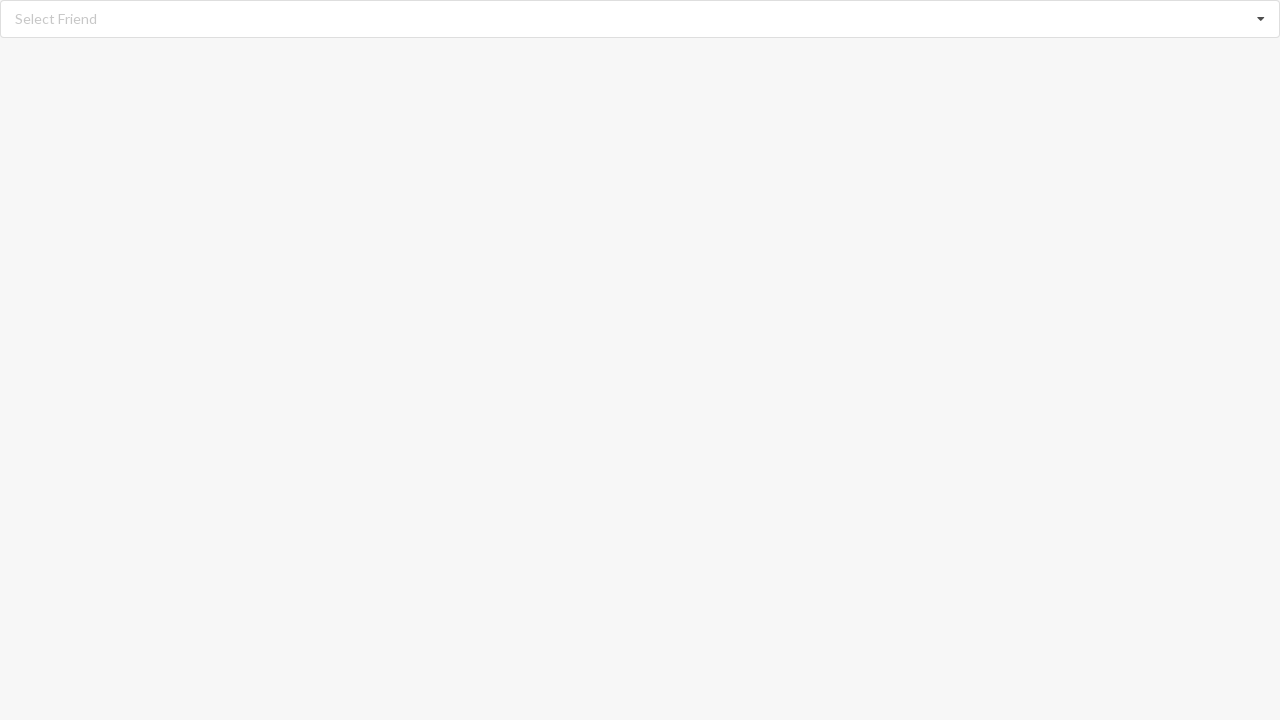

Clicked dropdown to open options at (640, 19) on xpath=//div[@id='root']//div[contains(@class,'dropdown')]
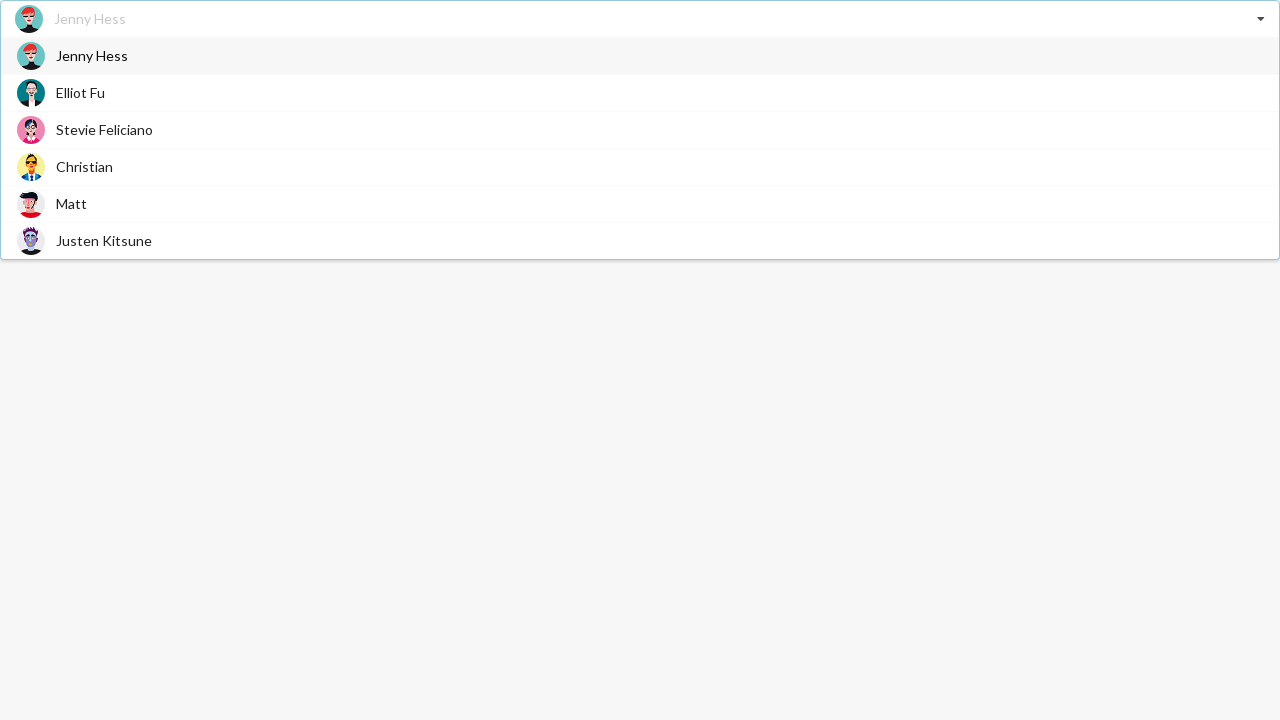

Dropdown items became visible
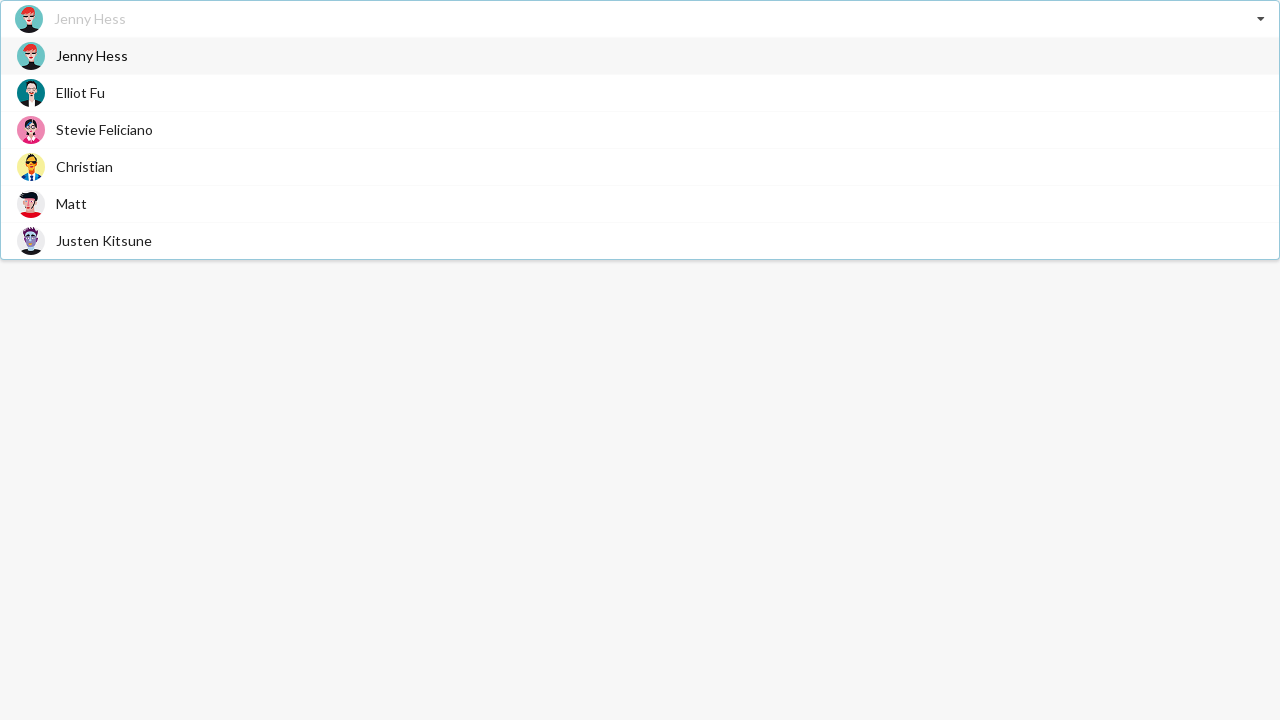

Clicked 'Matt' option from dropdown at (72, 204) on xpath=//div[@class='item']//span[text()='Matt']
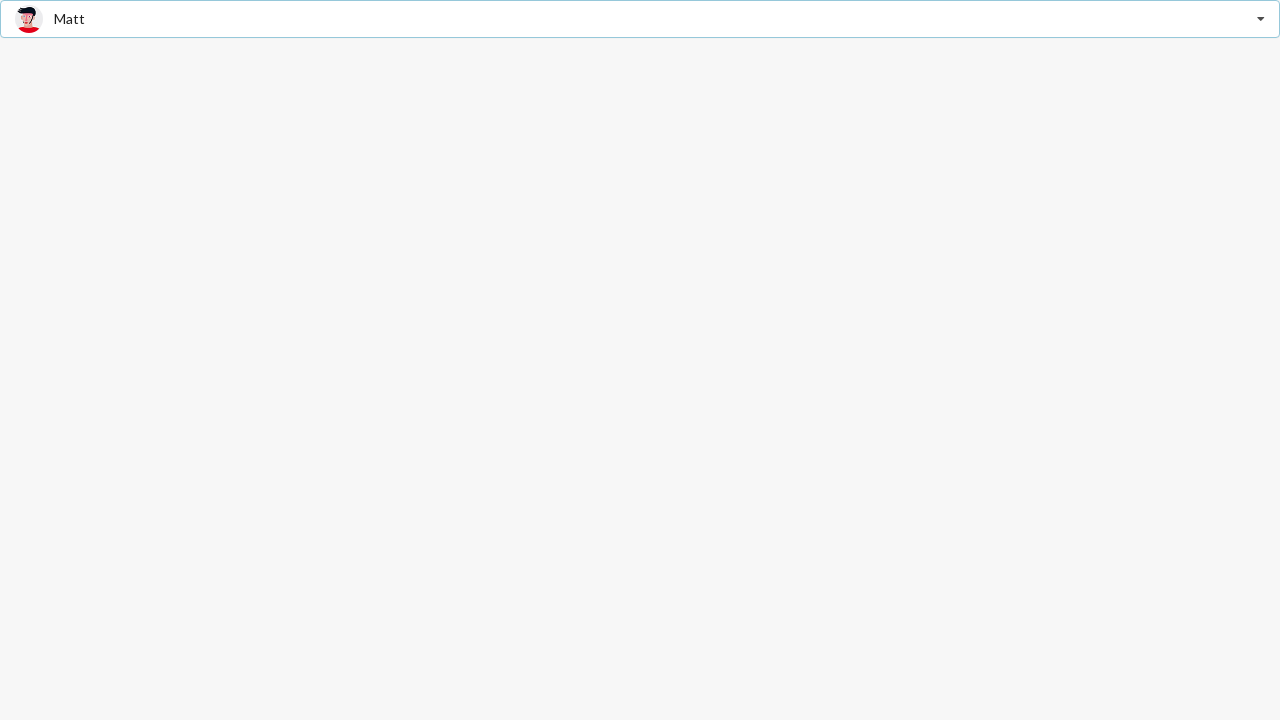

Verified 'Matt' was selected in dropdown
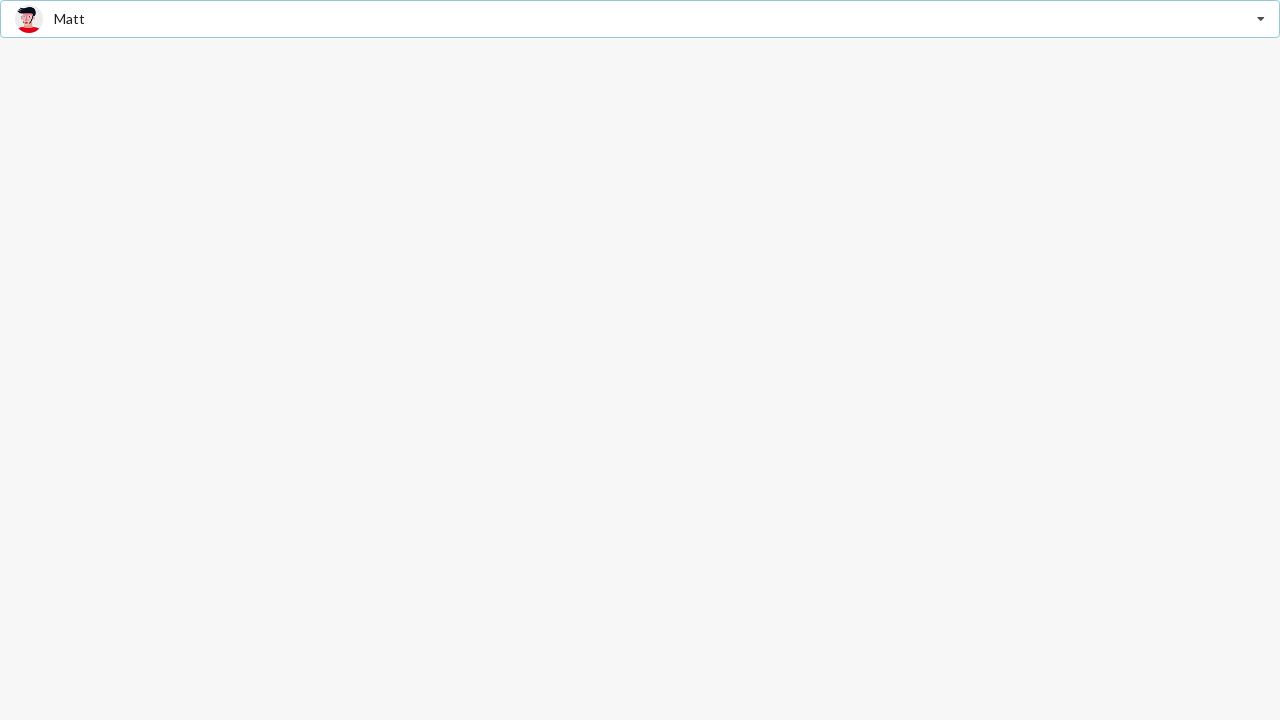

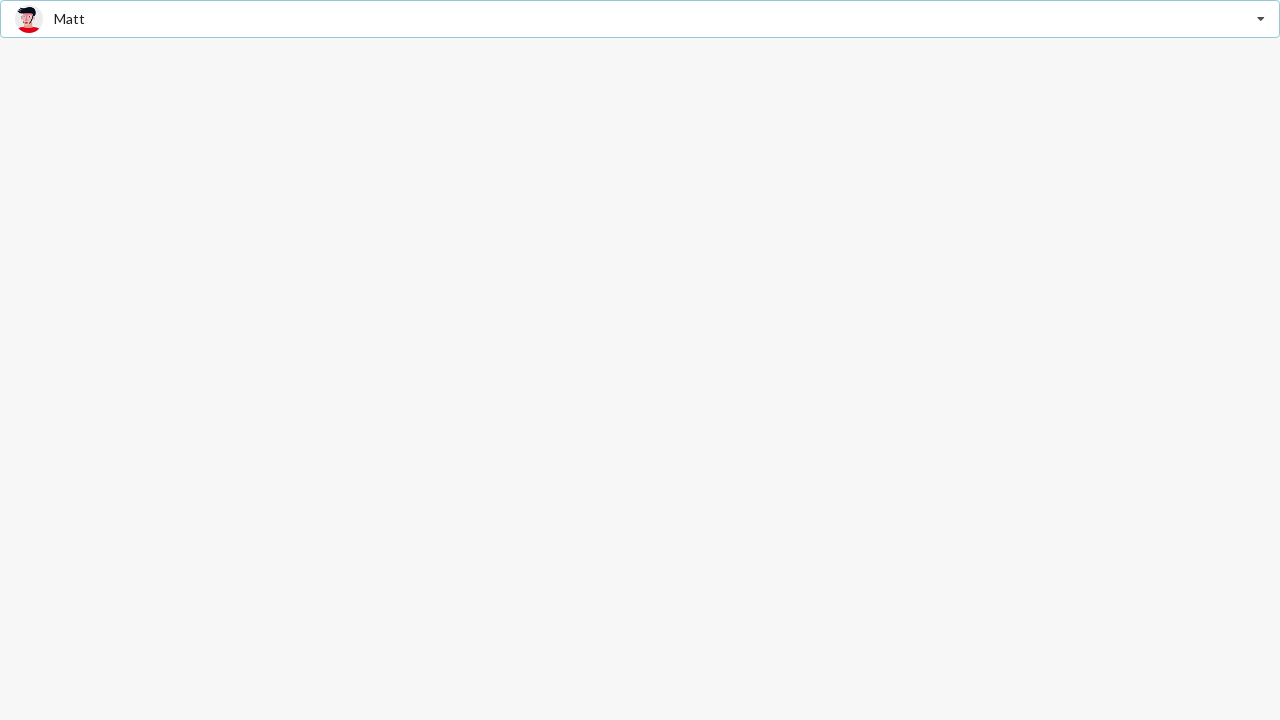